Tests right-click context menu functionality by performing a right-click action and interacting with menu items that appear

Starting URL: http://swisnl.github.io/jQuery-contextMenu/demo.html

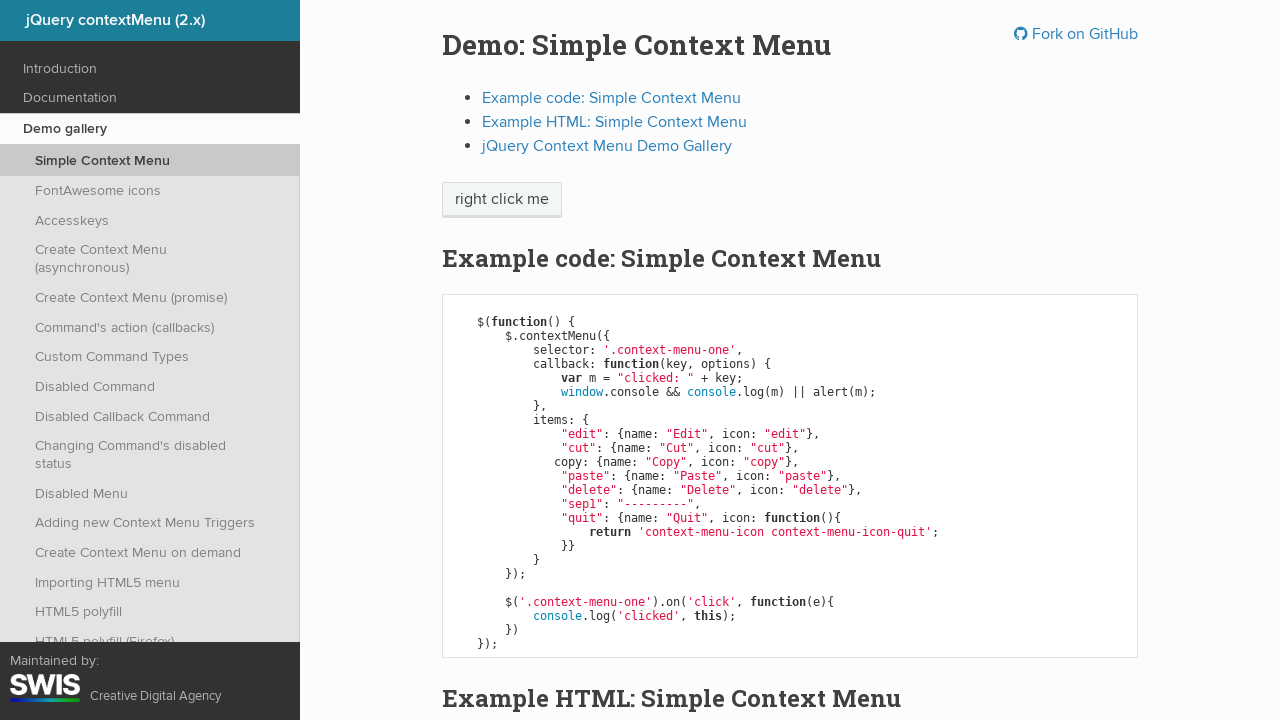

Located the element to right-click with class 'context-menu-one btn btn-neutral'
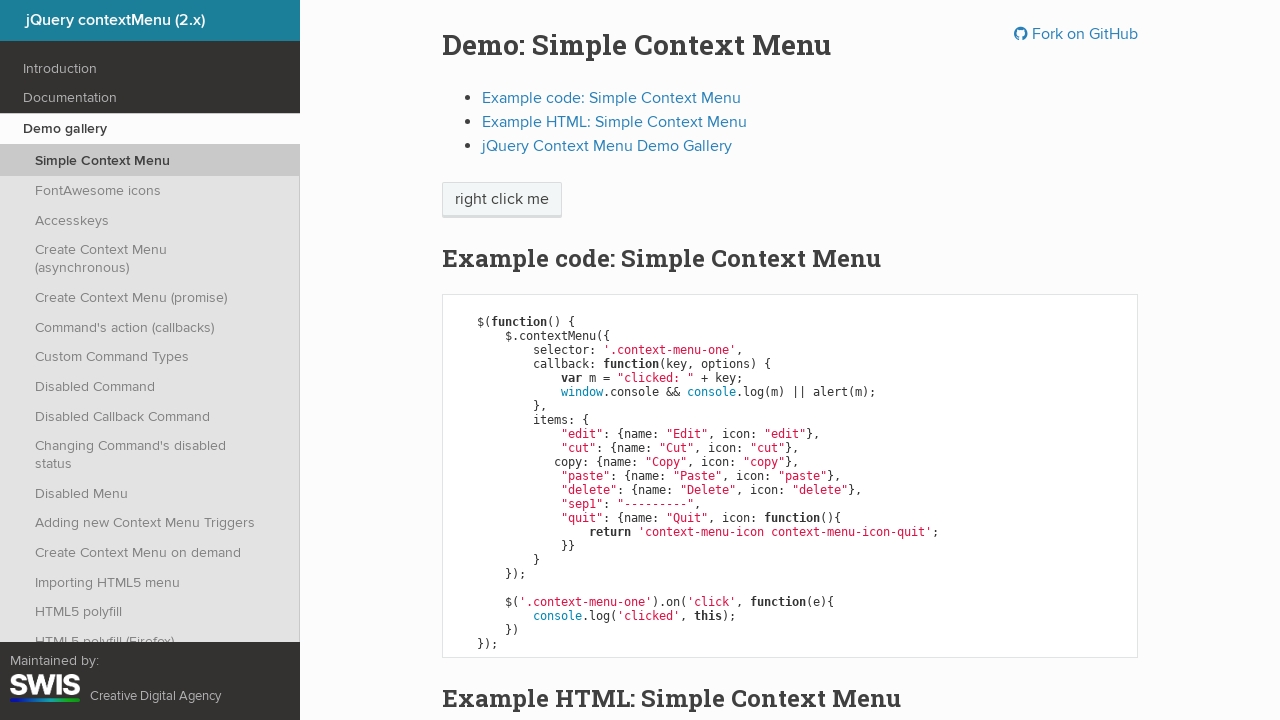

Performed right-click action to open context menu at (502, 200) on xpath=//span[@class='context-menu-one btn btn-neutral']
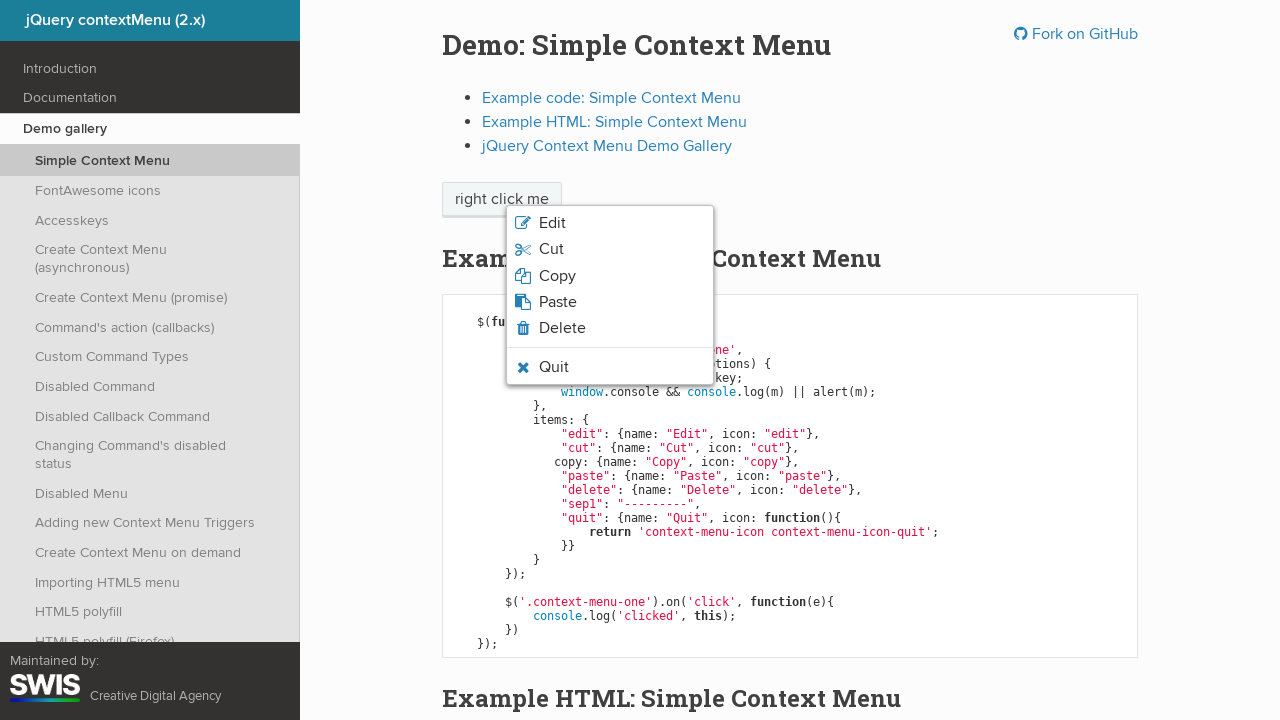

Located all context menu items
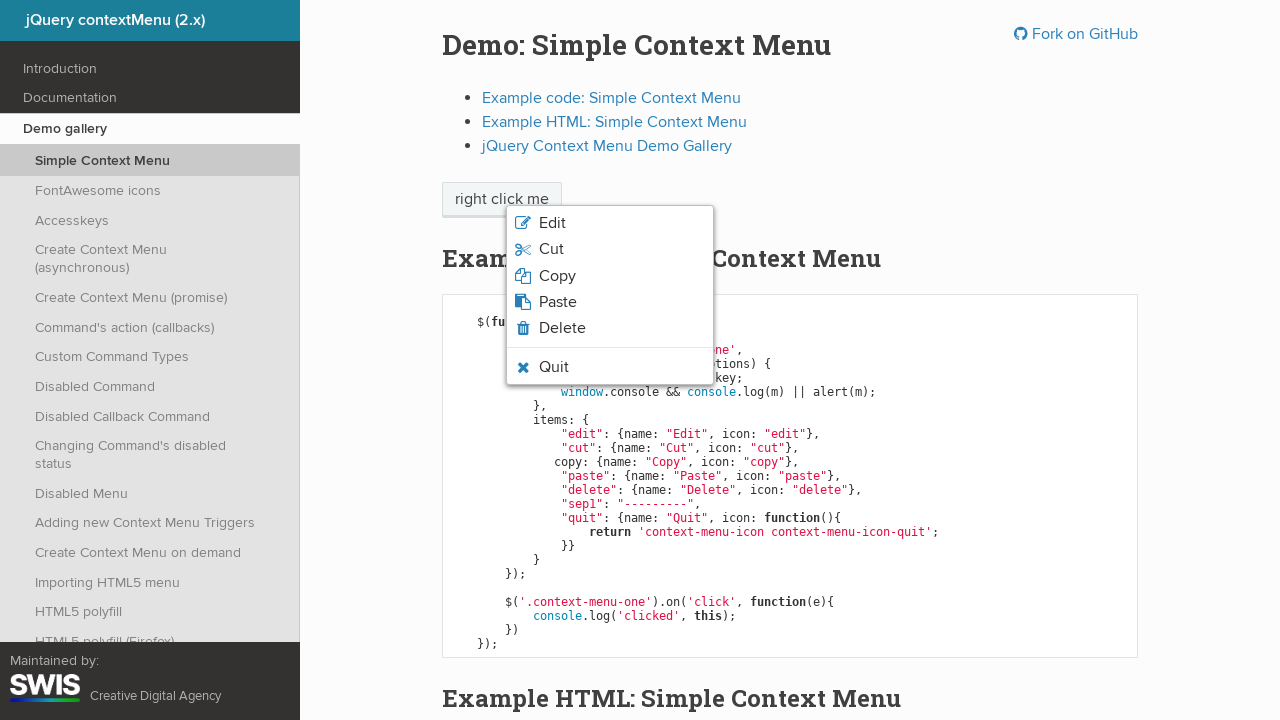

Clicked on 'Copy' menu item at (610, 276) on xpath=//ul[@class='context-menu-list context-menu-root']/li[contains(@class,'con
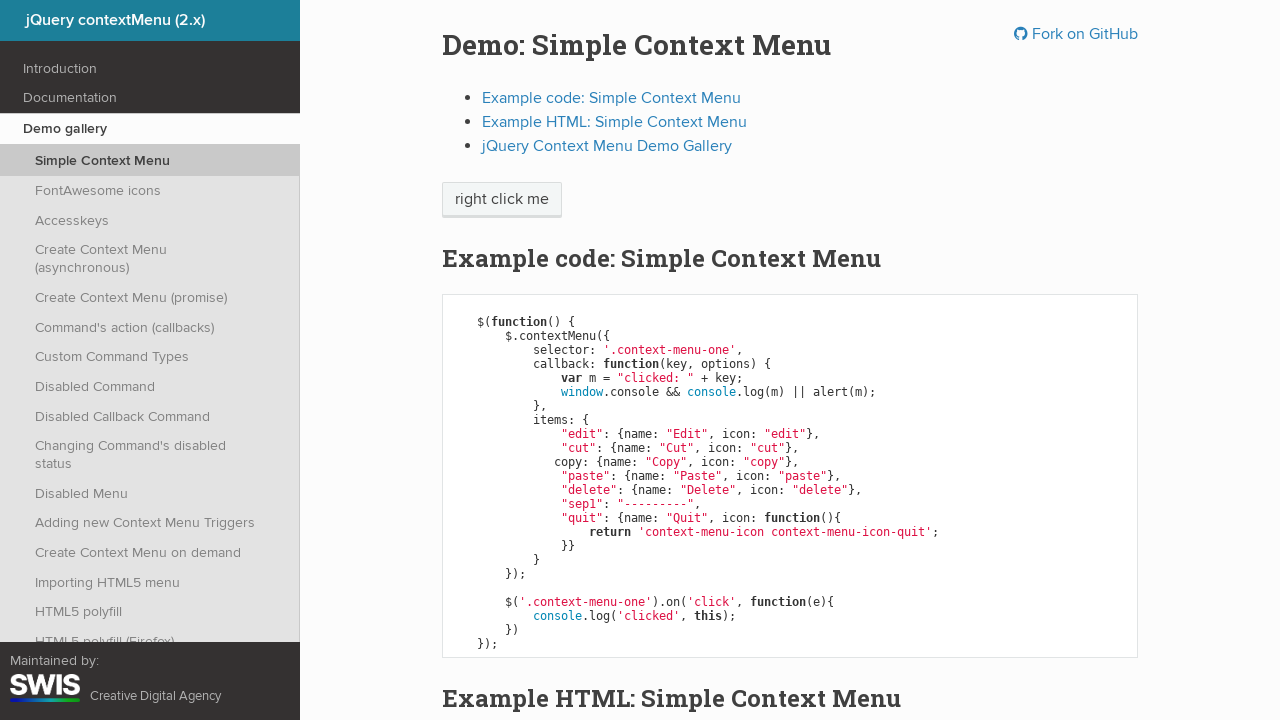

Accepted dialog alert
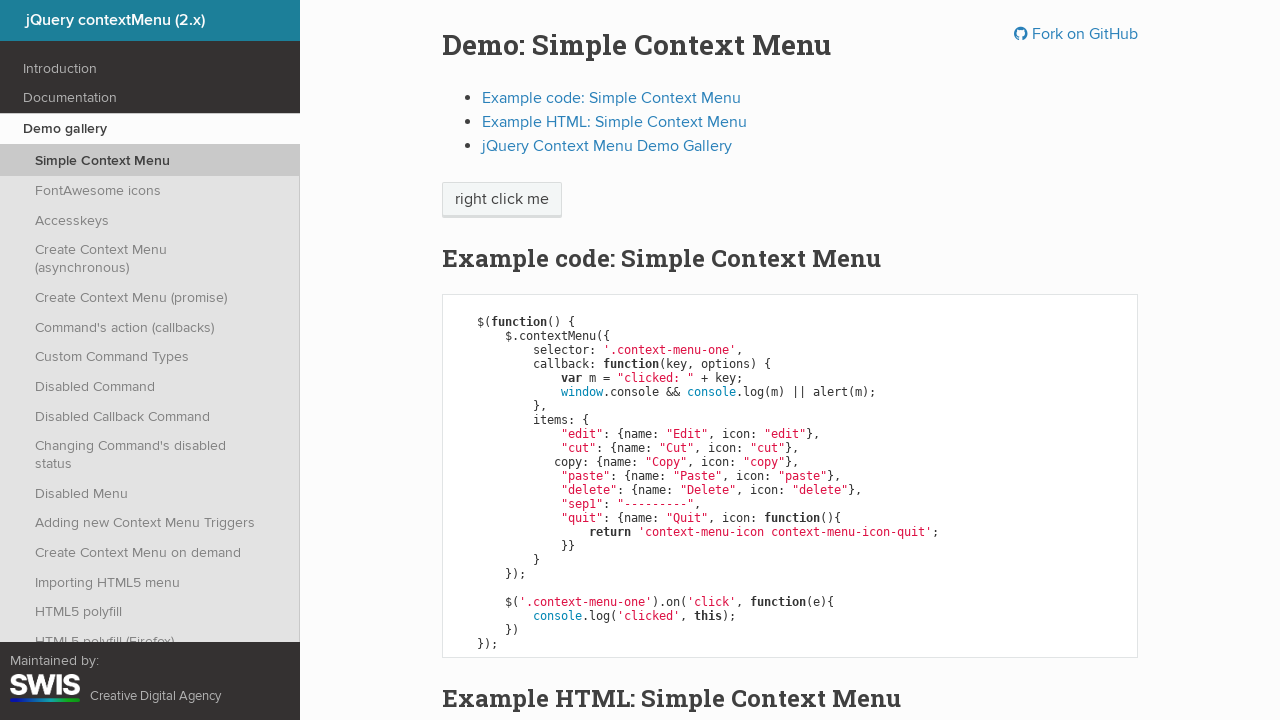

Performed second right-click action to open context menu again at (502, 200) on xpath=//span[@class='context-menu-one btn btn-neutral']
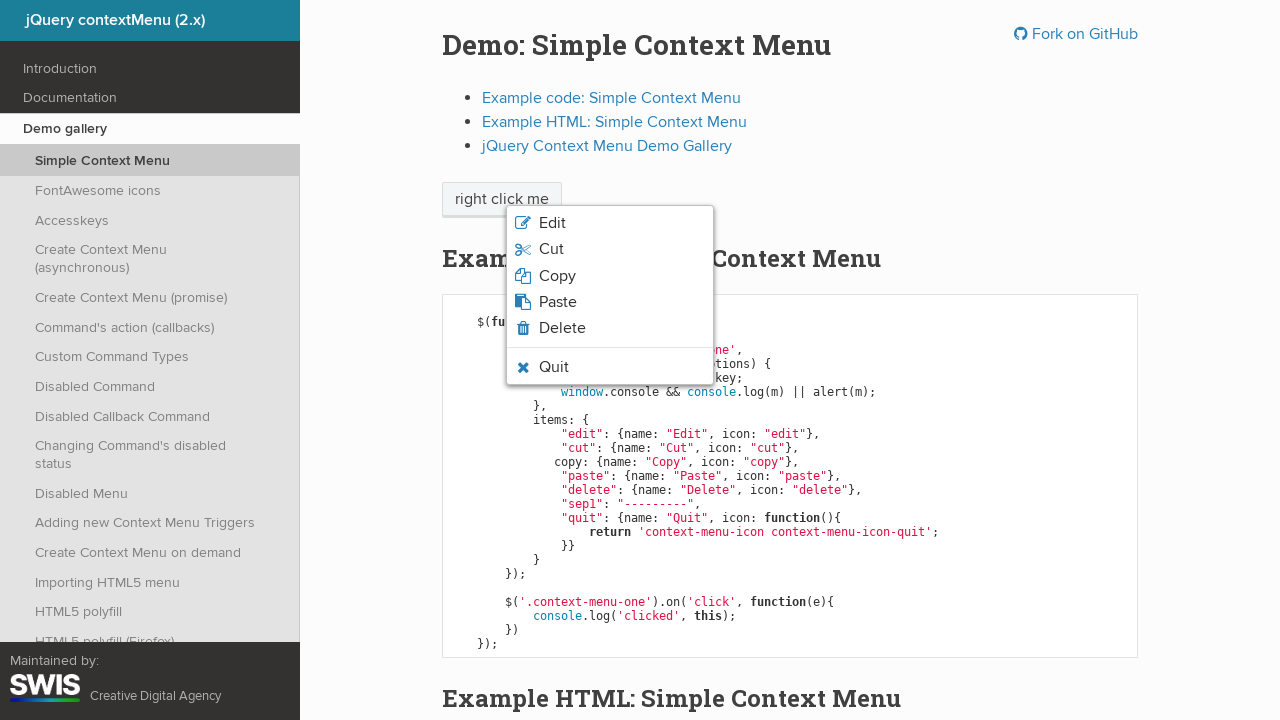

Located context menu items for second right-click
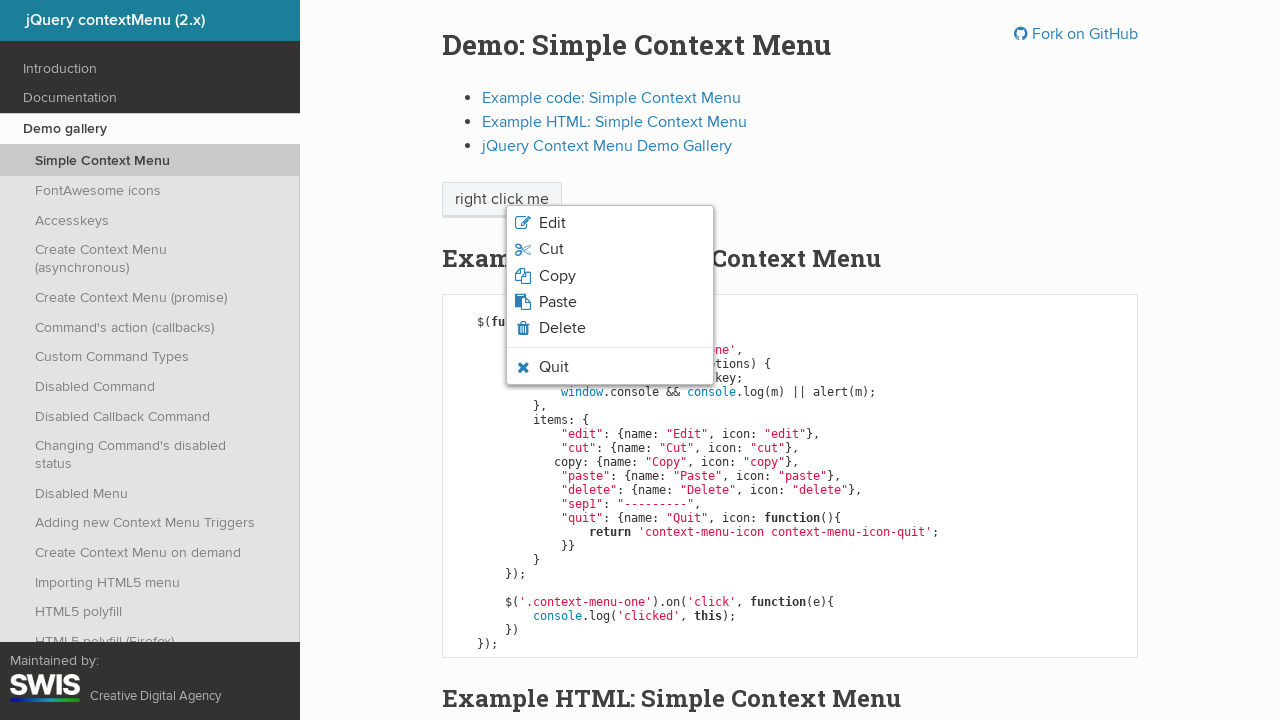

Clicked on 'Edit' menu item at (610, 223) on xpath=//ul[@class='context-menu-list context-menu-root']/li[contains(@class,'con
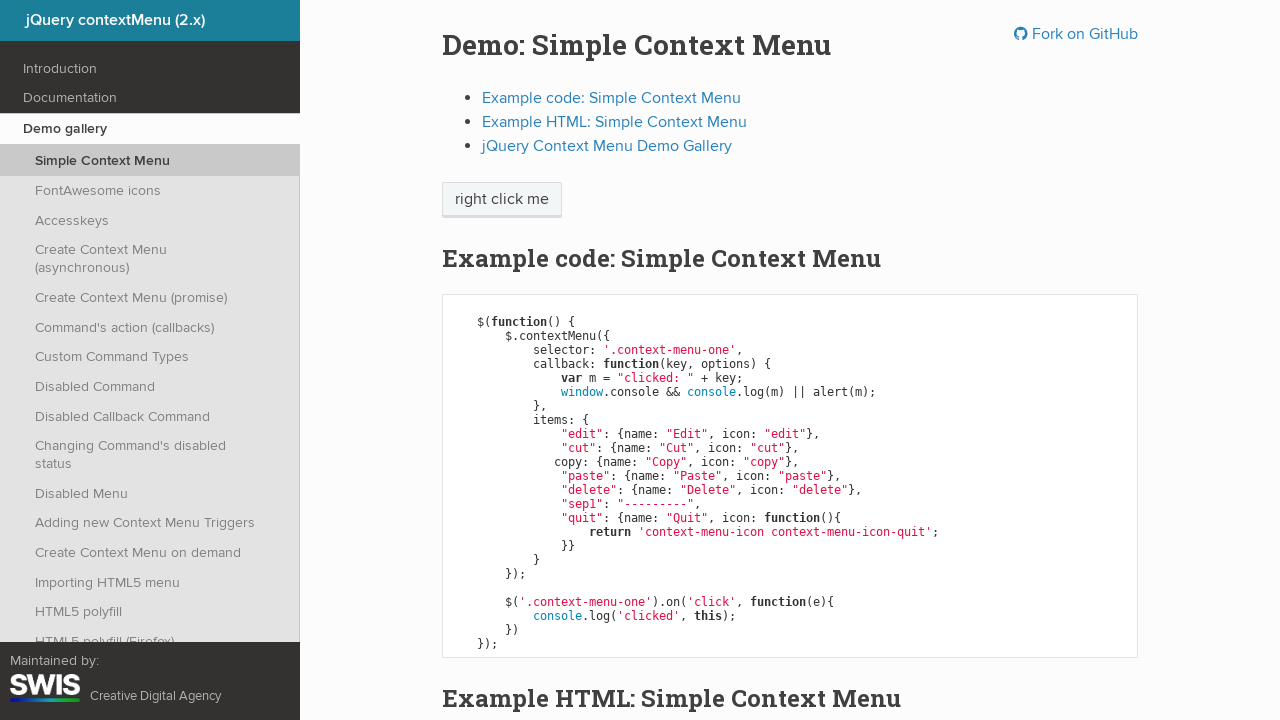

Accepted dialog alert
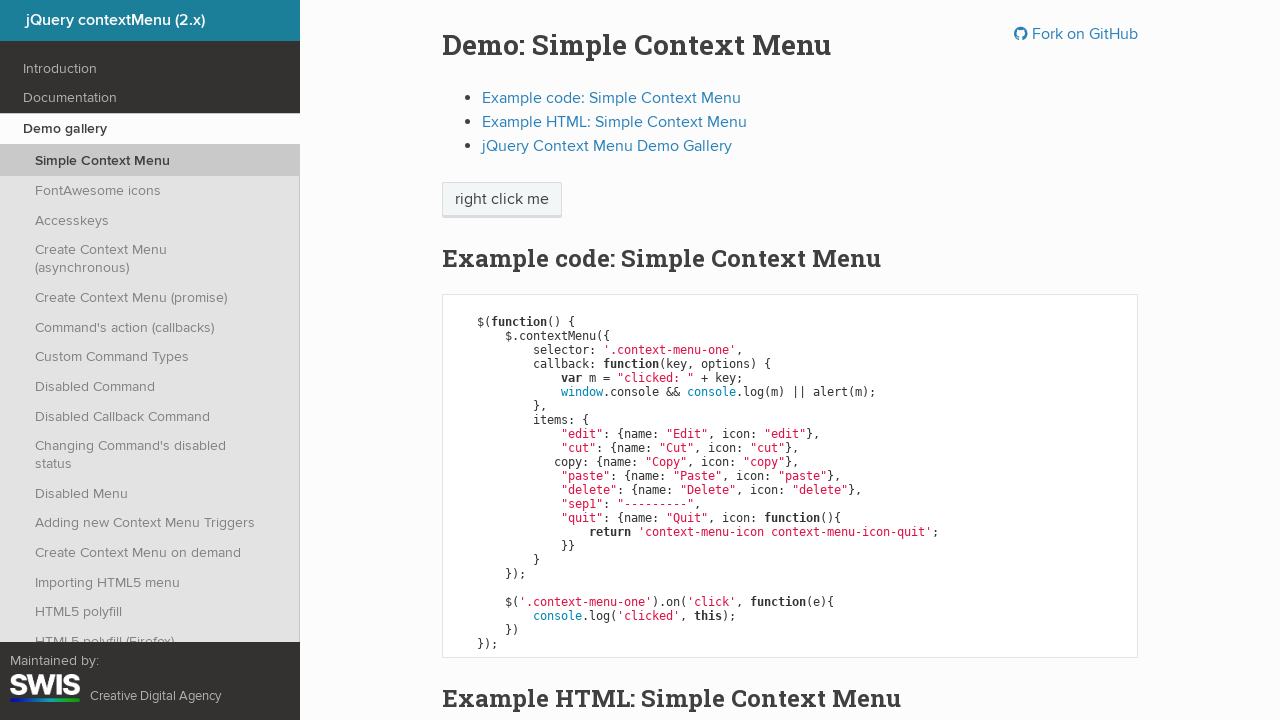

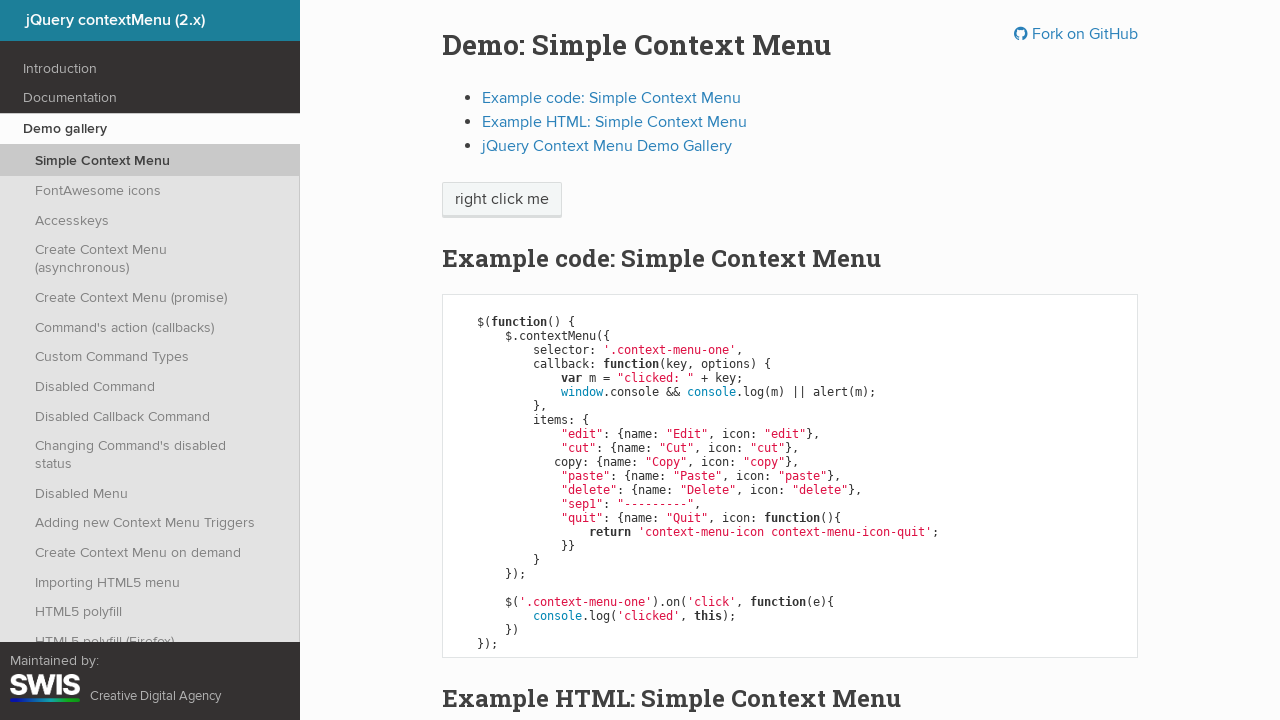